Navigates to QA Click Academy website and retrieves the page title

Starting URL: http://www.qaclickacademy.com/

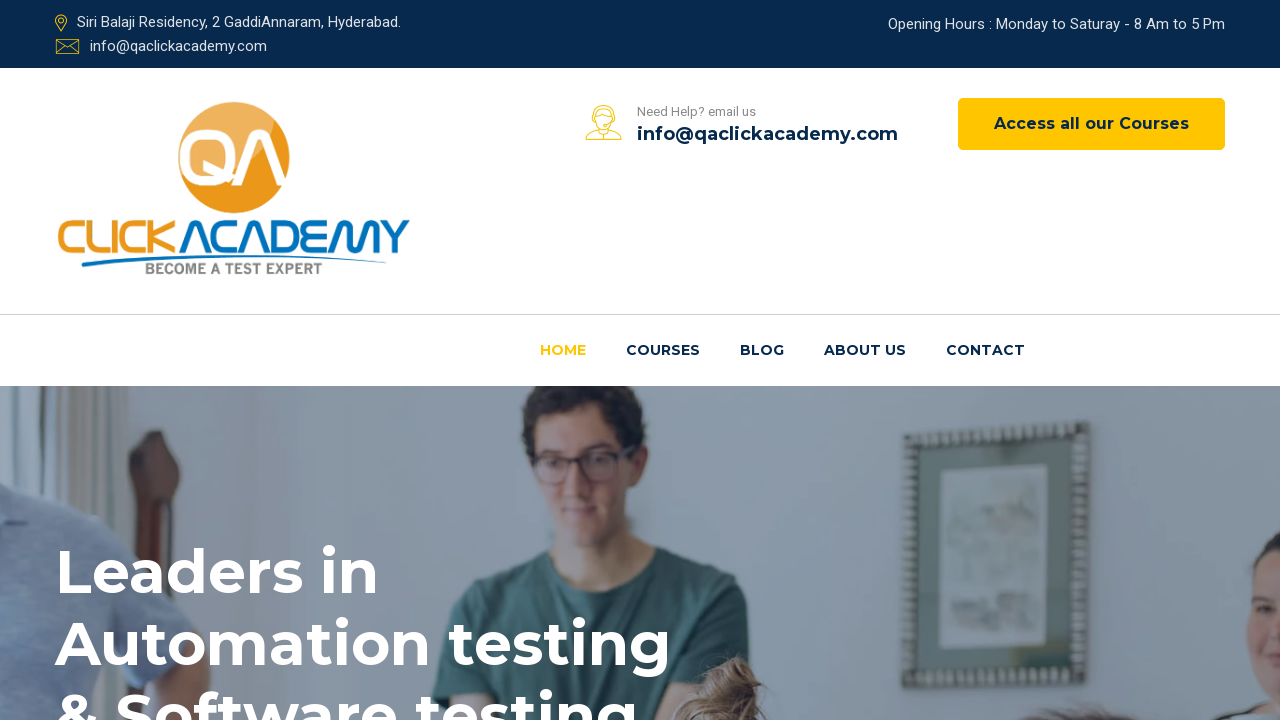

Navigated to QA Click Academy website
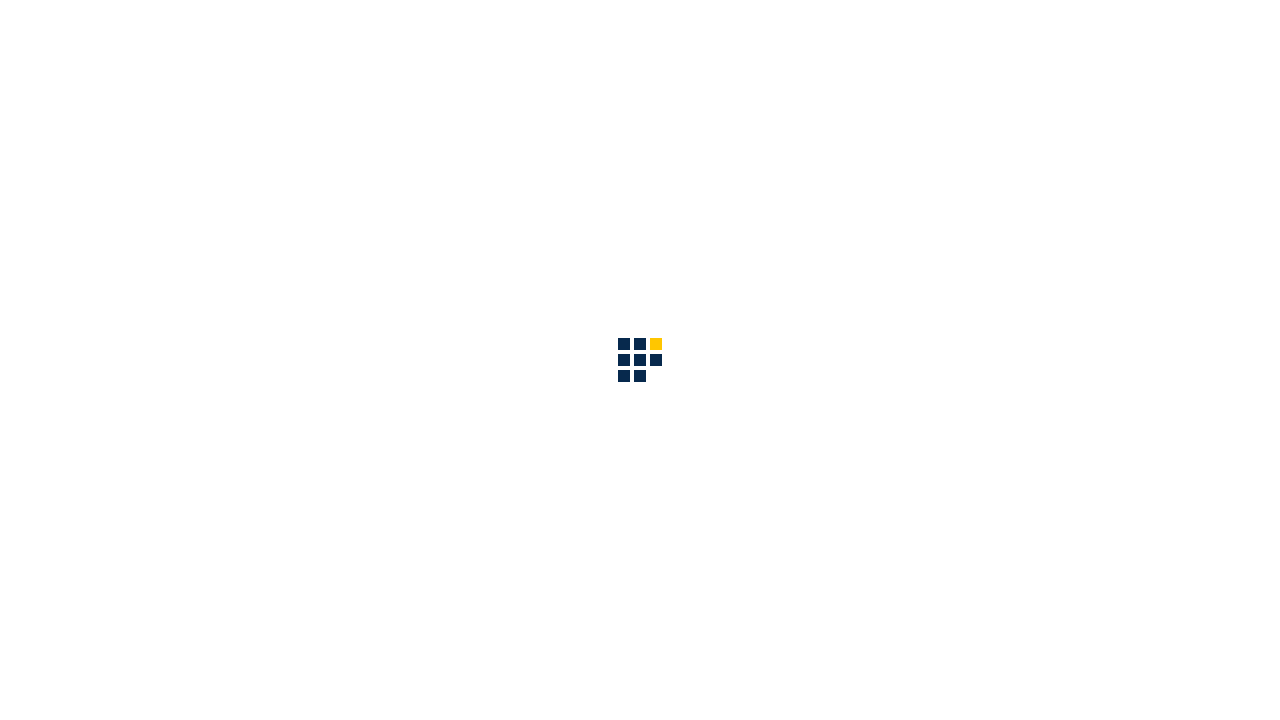

Retrieved page title: QAClick Academy - A Testing Academy to Learn, Earn and Shine
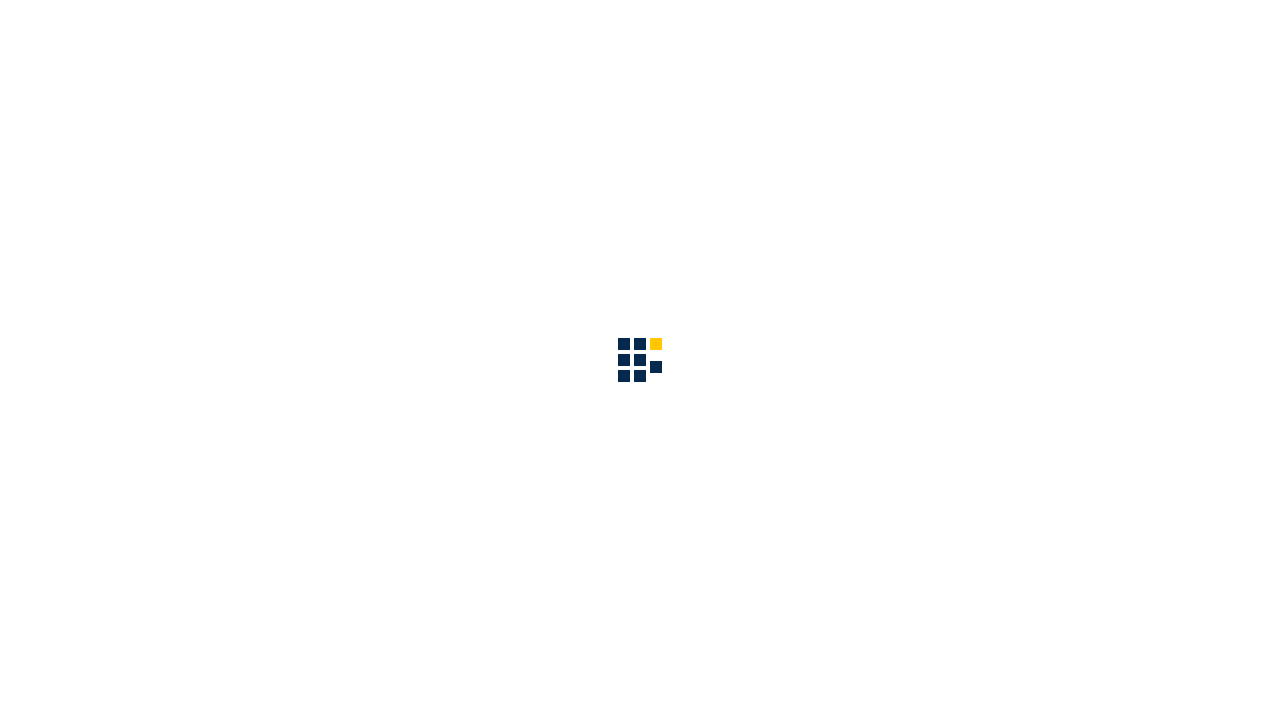

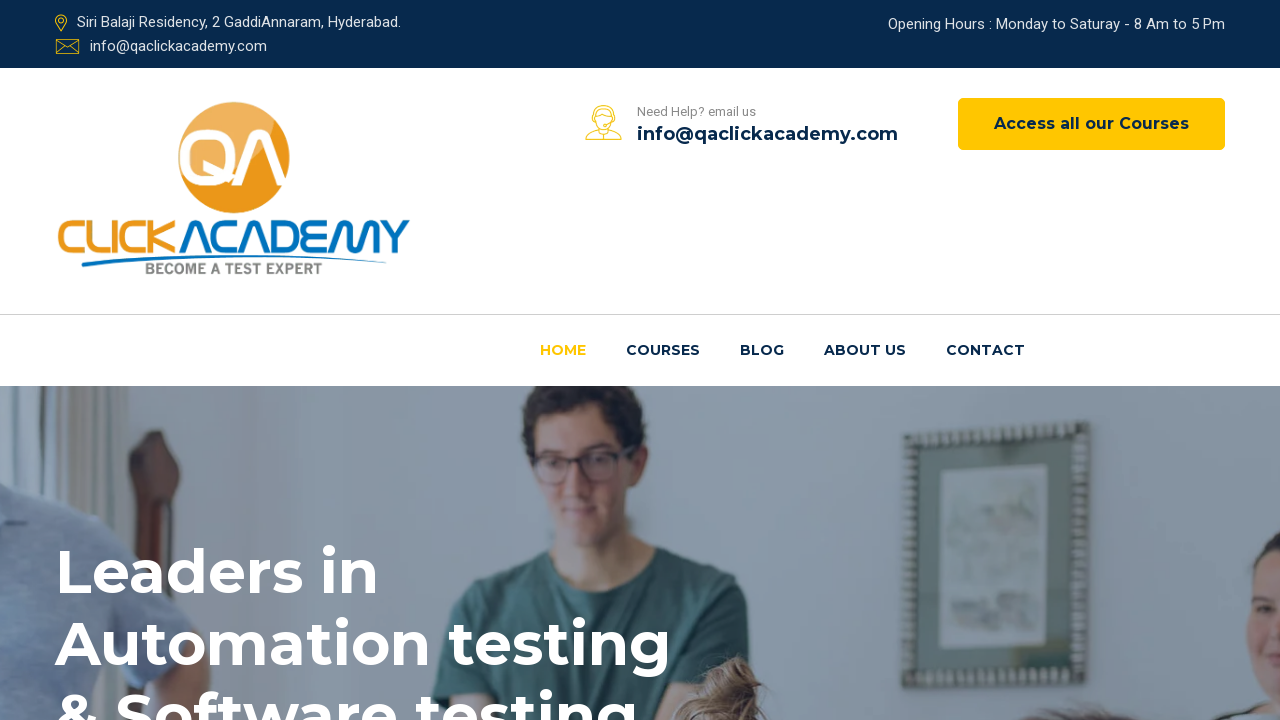